Tests double-click functionality on a button and verifies the success message appears

Starting URL: https://demoqa.com/buttons

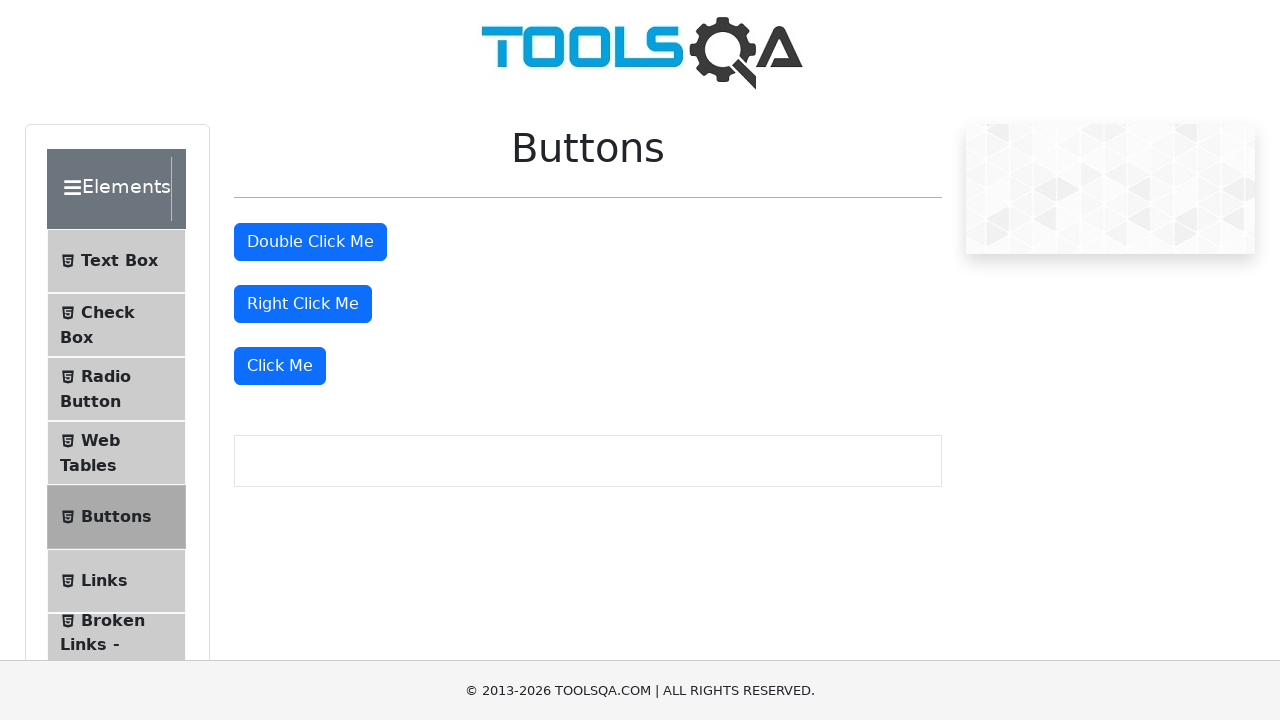

Navigated to https://demoqa.com/buttons
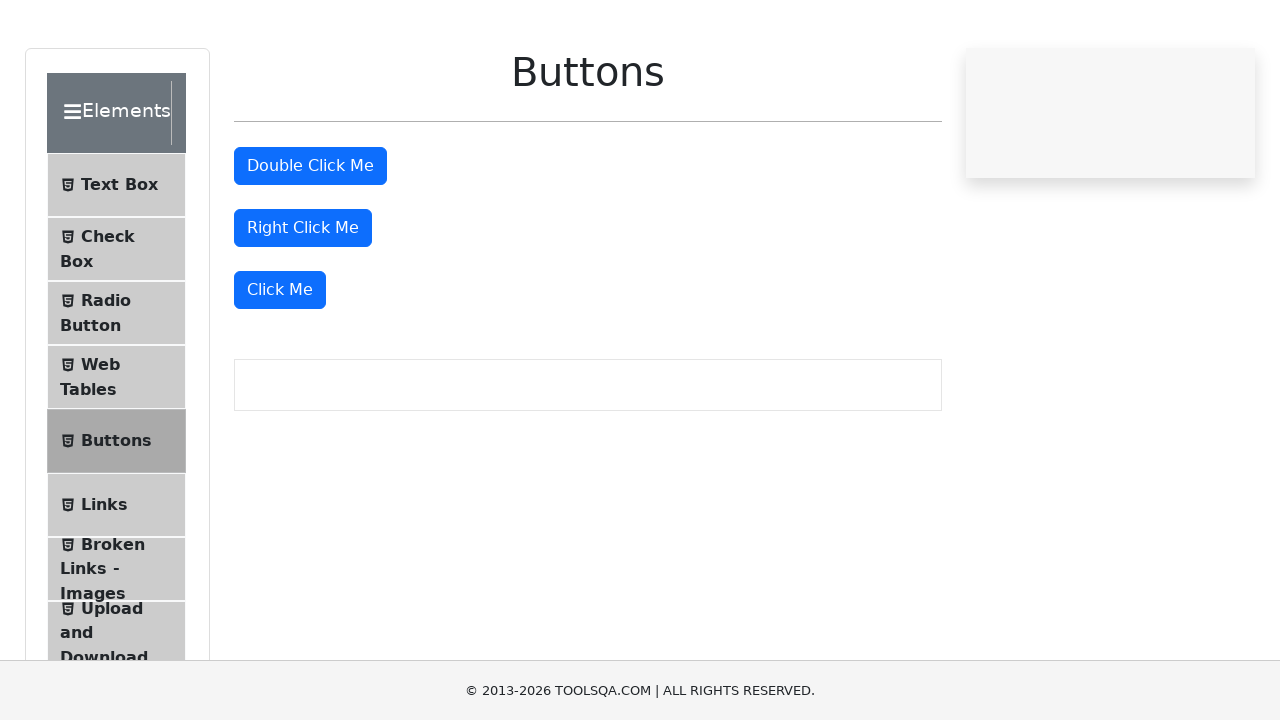

Double-clicked the button element at (310, 242) on #doubleClickBtn
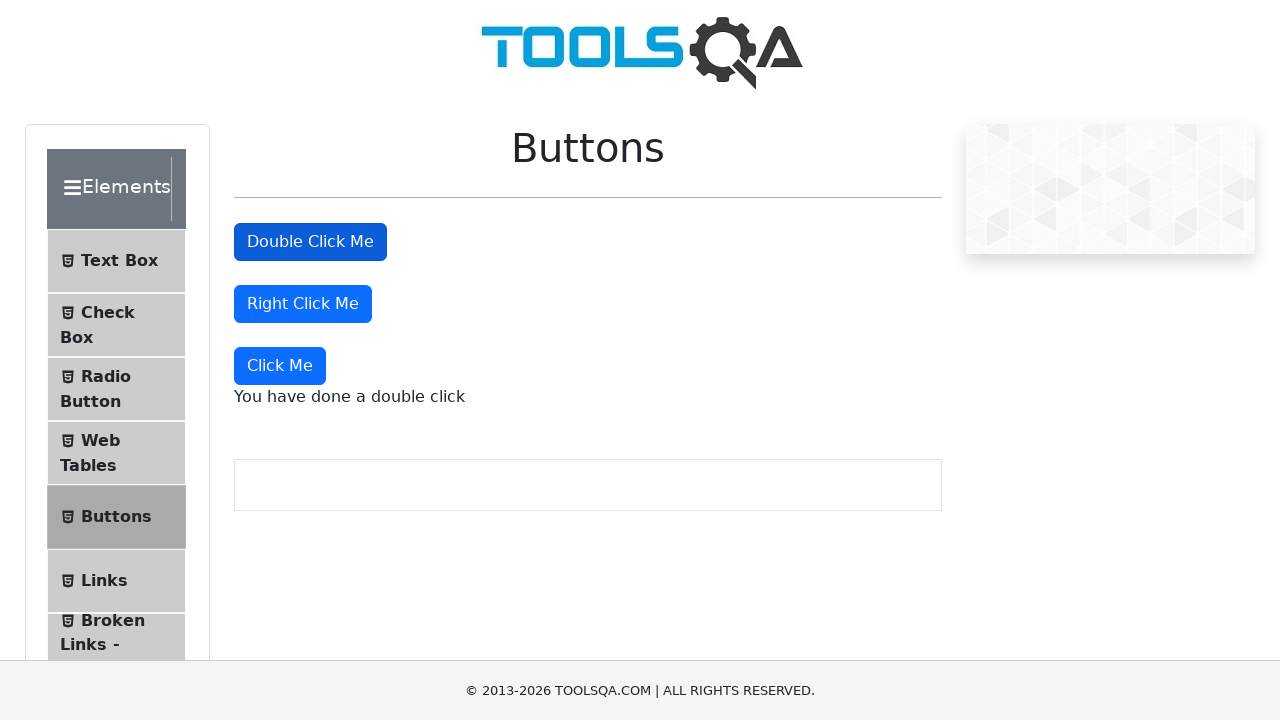

Double-click success message appeared and loaded
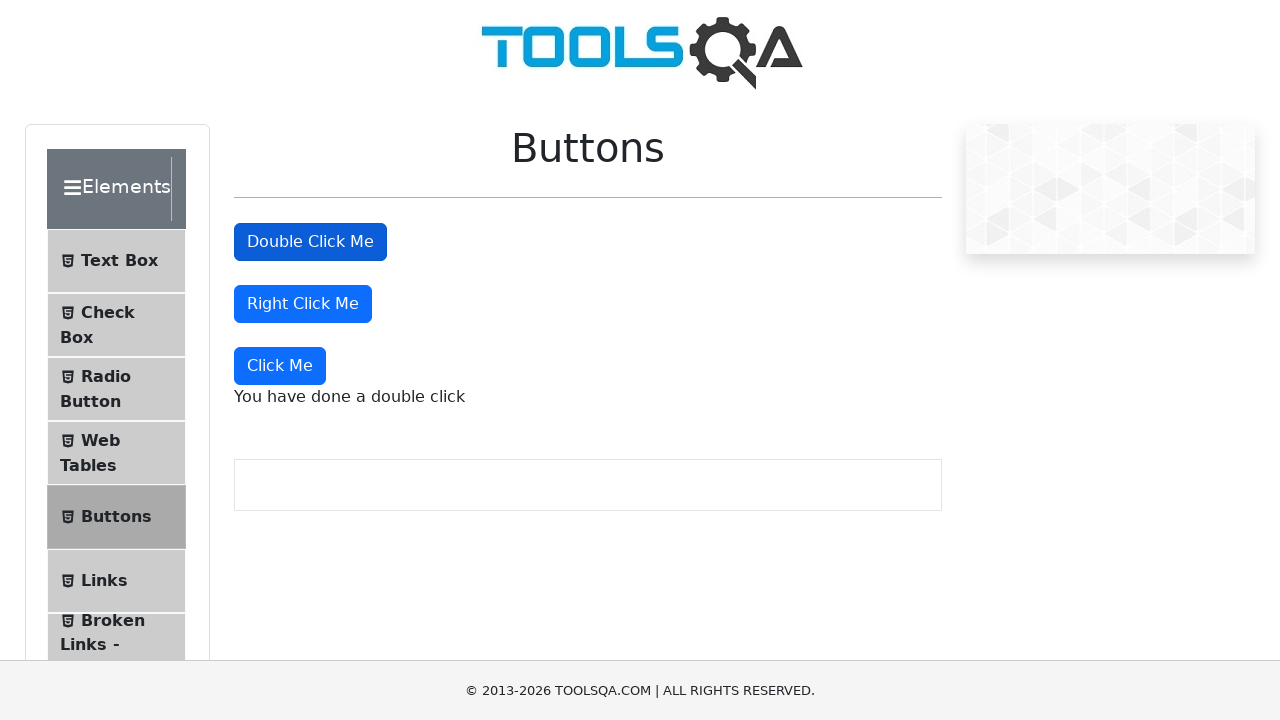

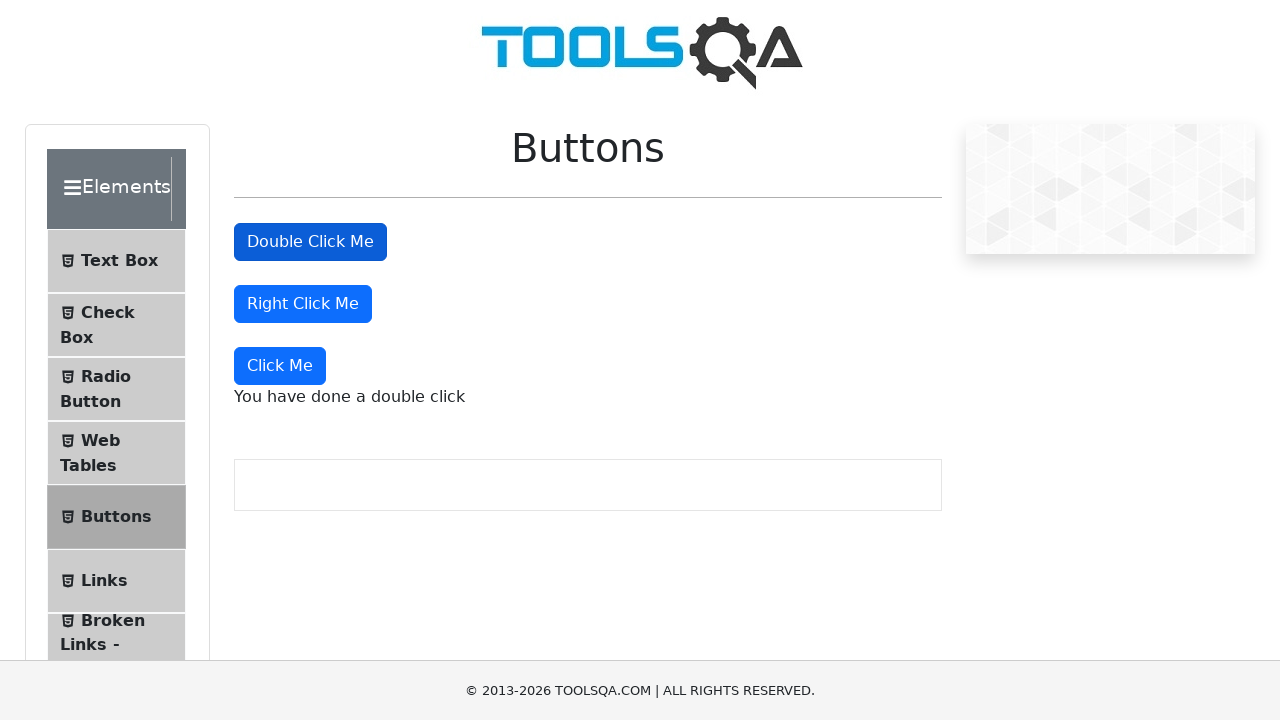